Tests a loading page by waiting for a dynamically appearing element to become visible and verifying its presence

Starting URL: https://www.automationtesting.co.uk/loadertwo.html

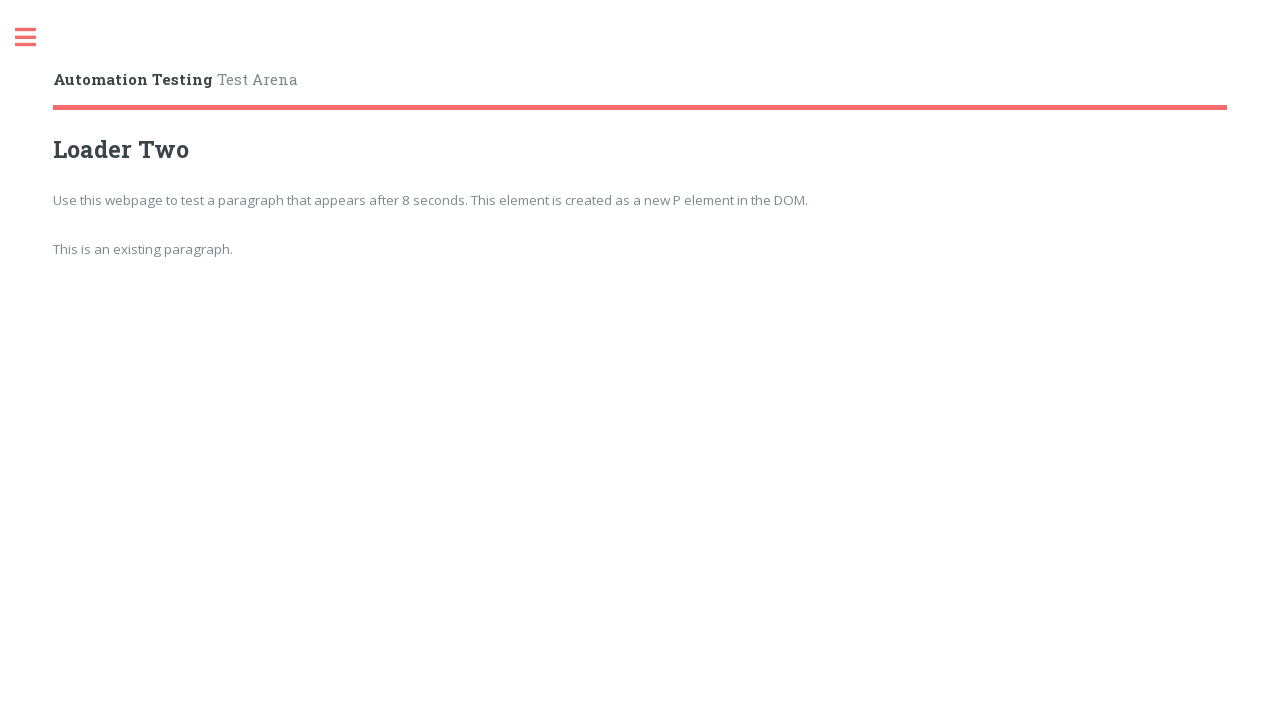

Navigated to loader page
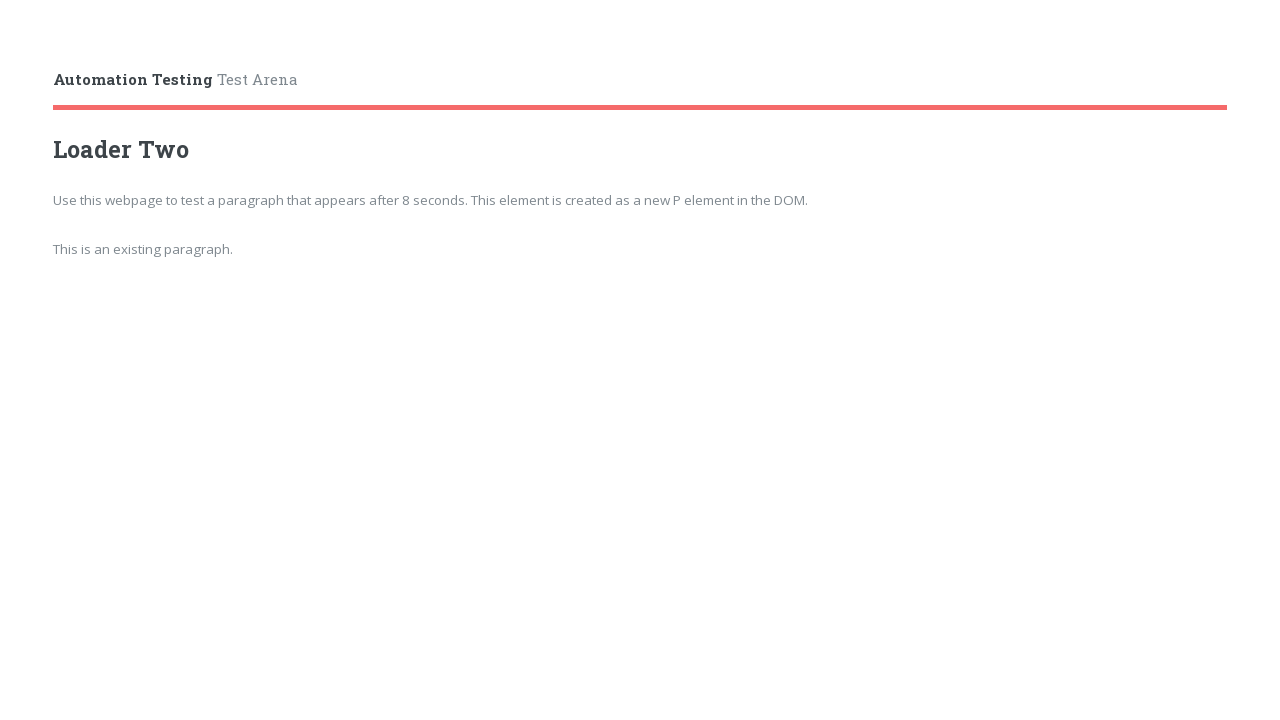

Dynamic element #appears appeared in DOM
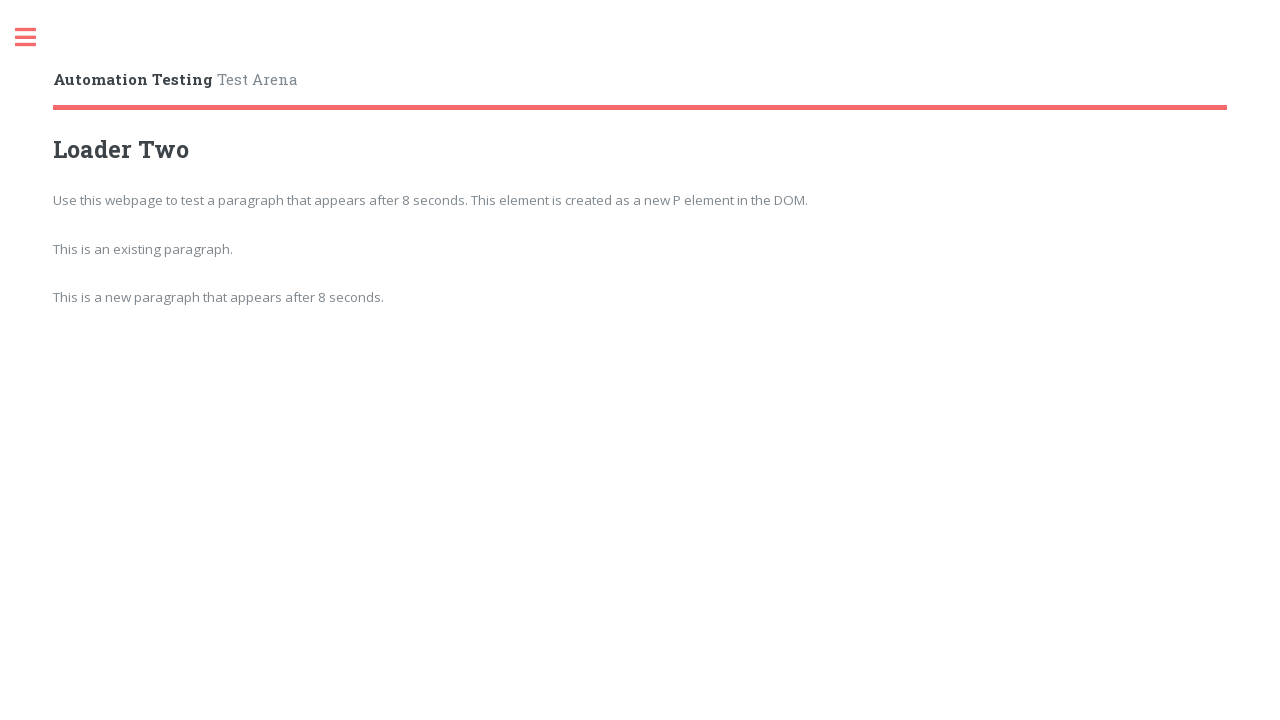

Dynamic element #appears is now visible
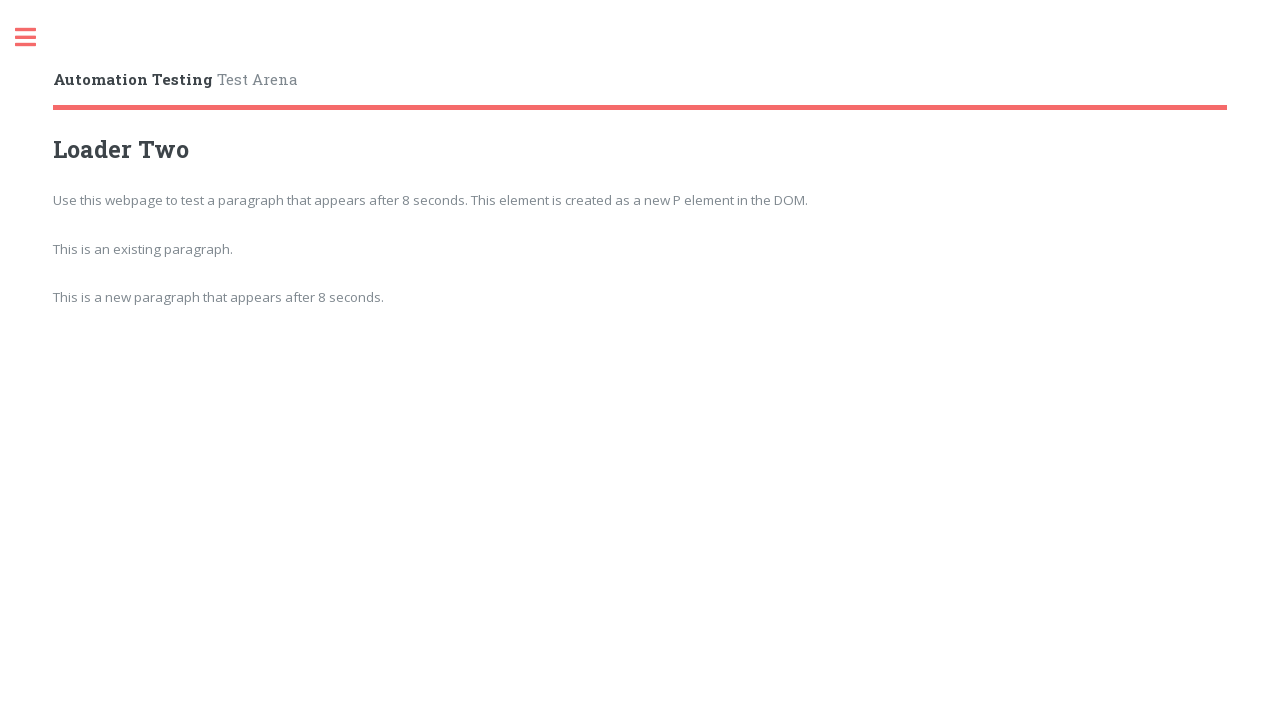

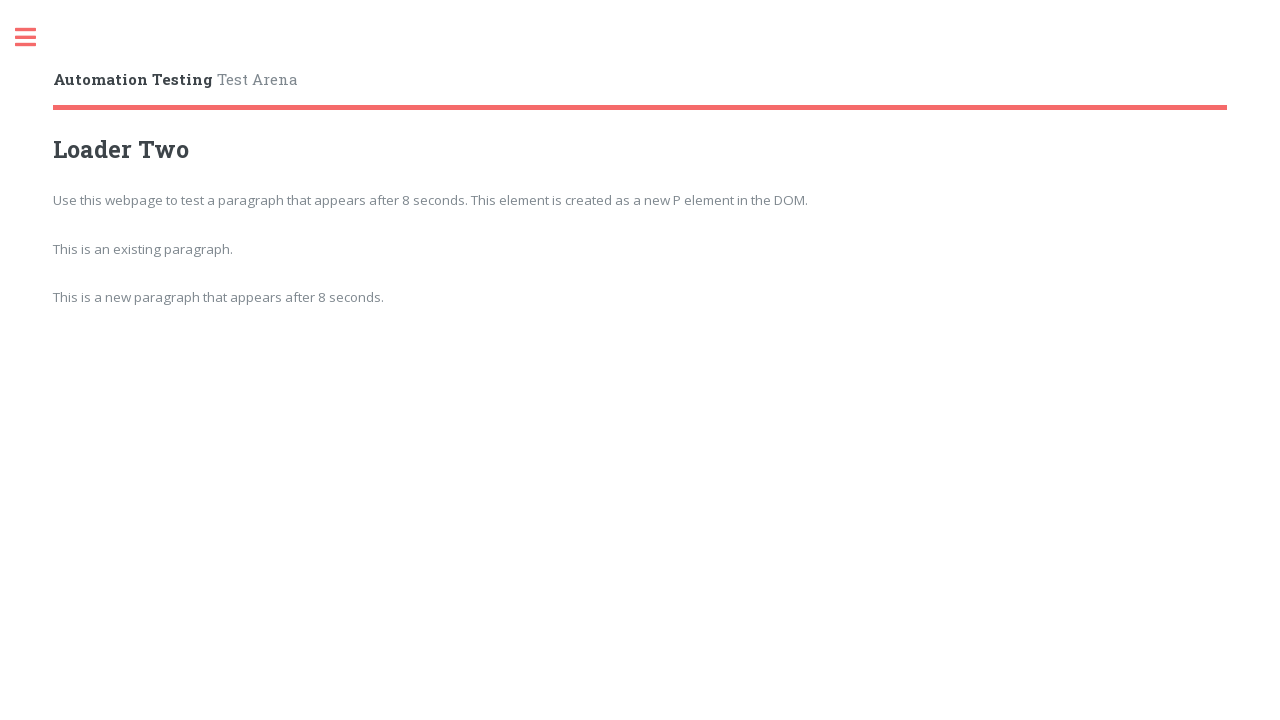